Tests sorting the Due column in ascending order by clicking the column header and verifying the values are sorted from lowest to highest.

Starting URL: http://the-internet.herokuapp.com/tables

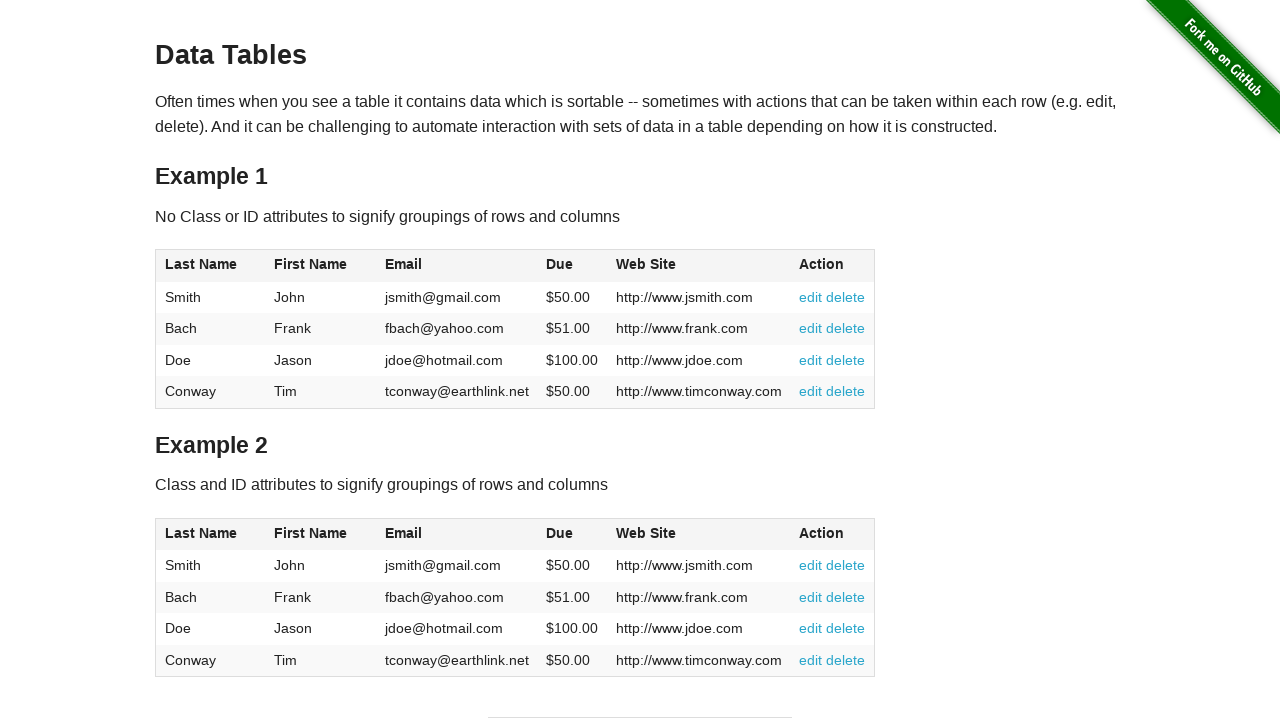

Clicked Due column header to sort in ascending order at (572, 266) on #table1 thead tr th:nth-child(4)
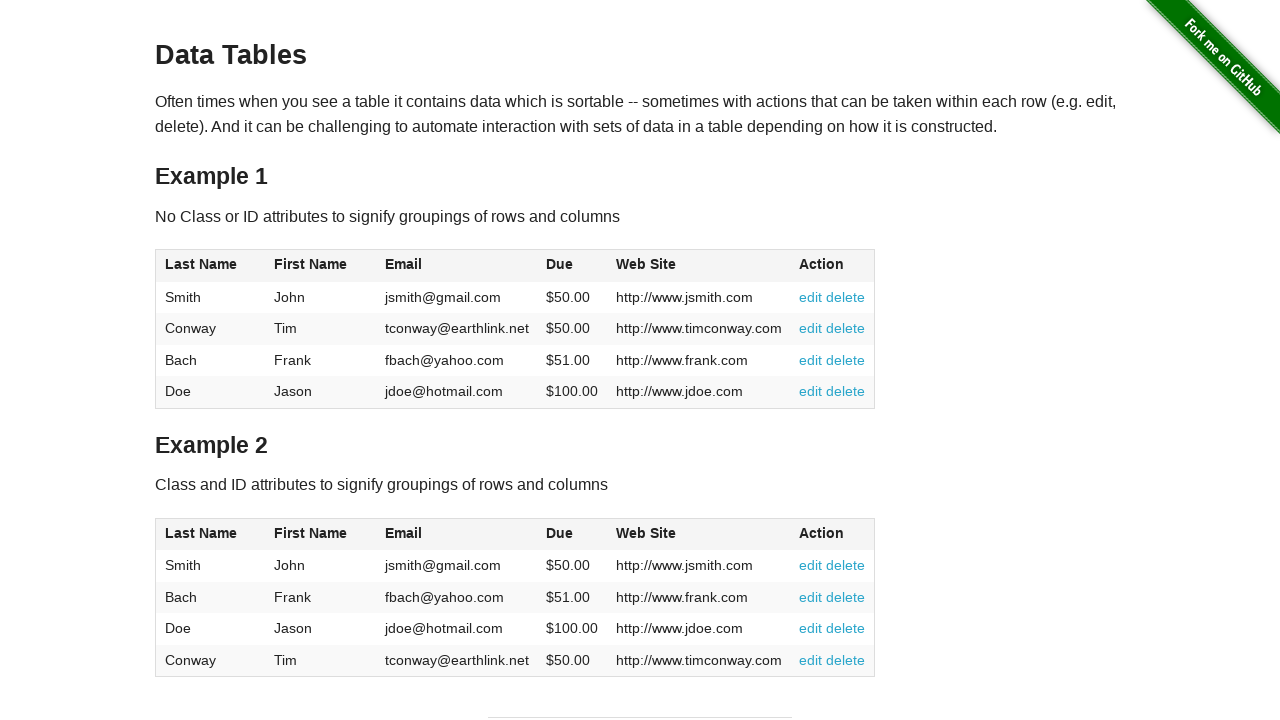

Waited for table to be sorted - Due column values are present
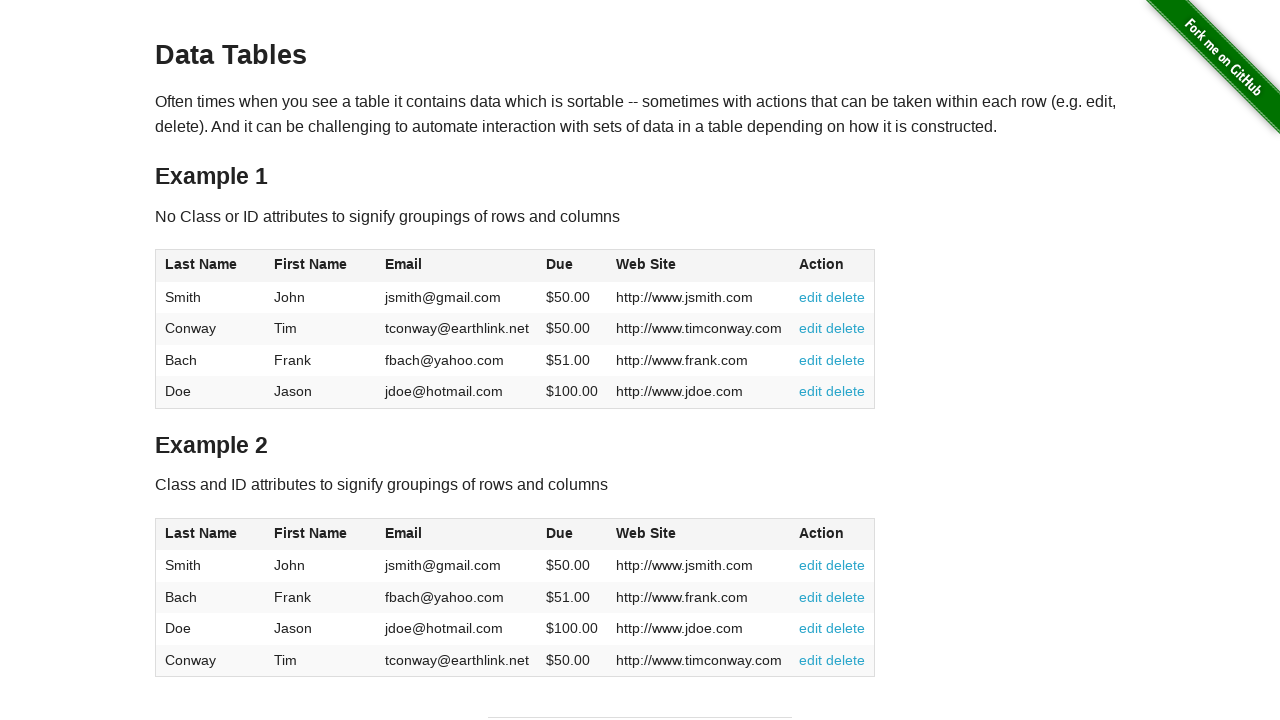

Retrieved all Due column values from table rows
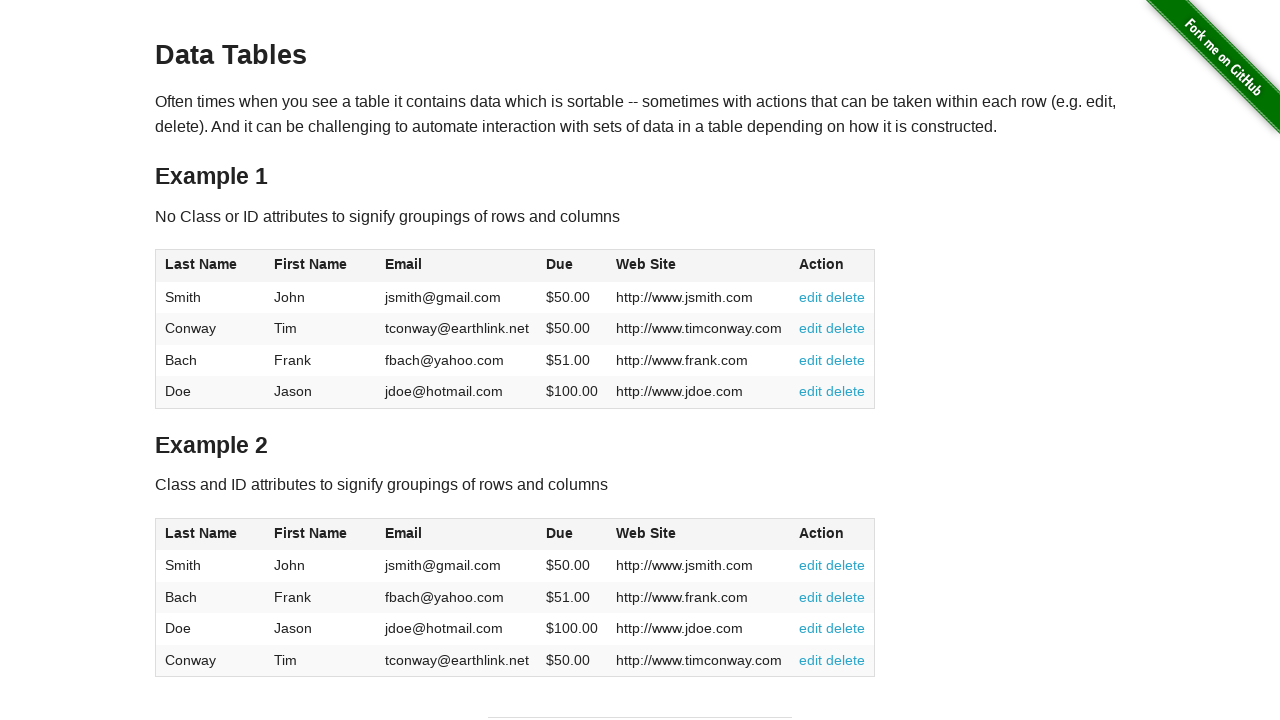

Extracted and converted Due values to floats: [50.0, 50.0, 51.0, 100.0]
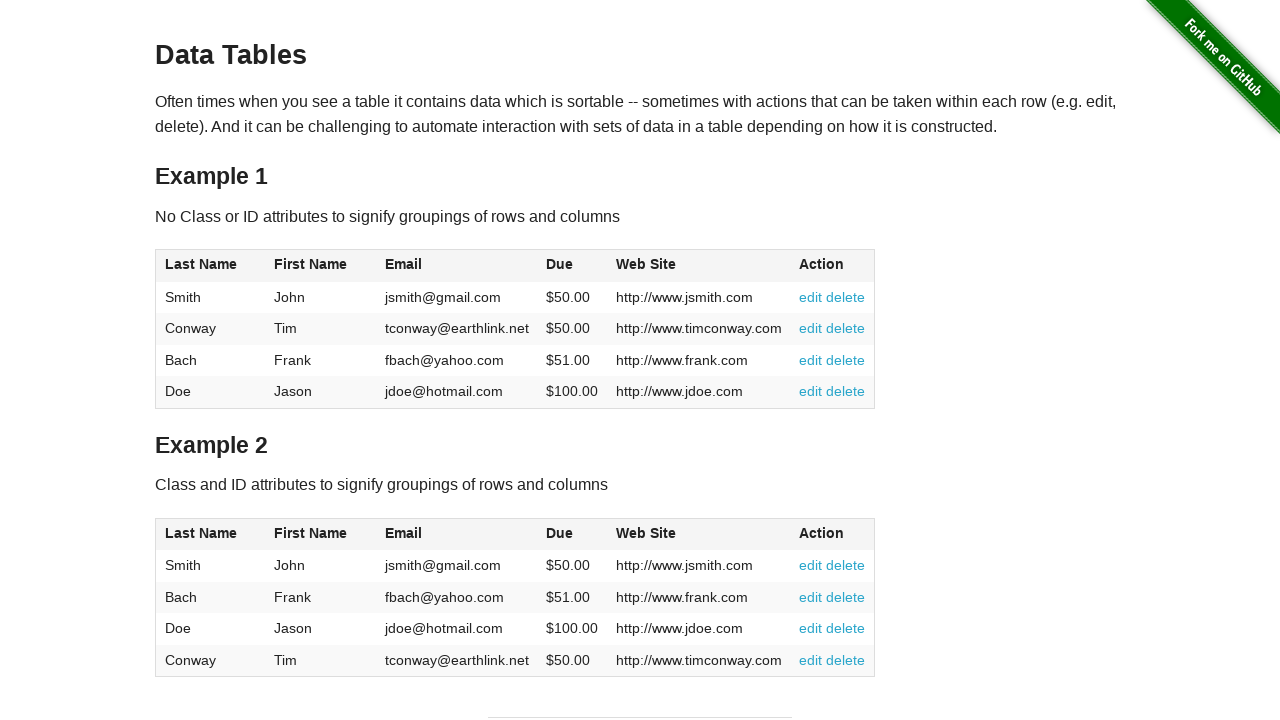

Verified that Due column values are sorted in ascending order
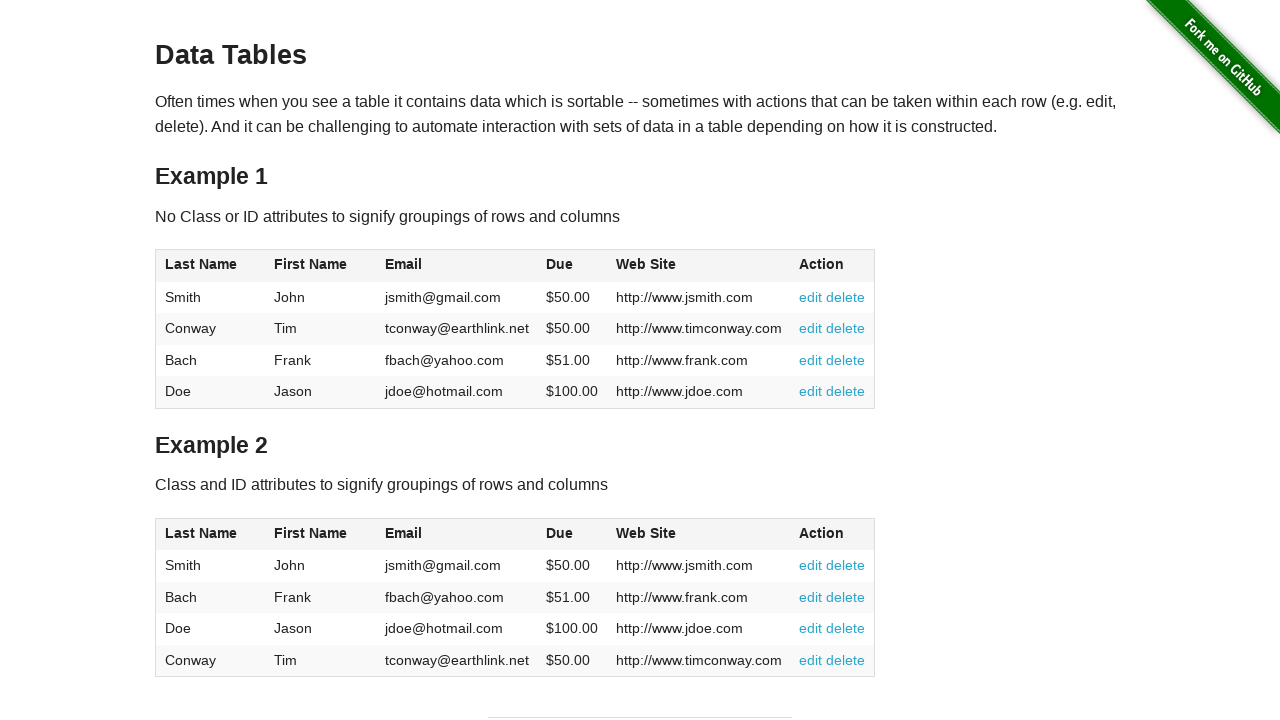

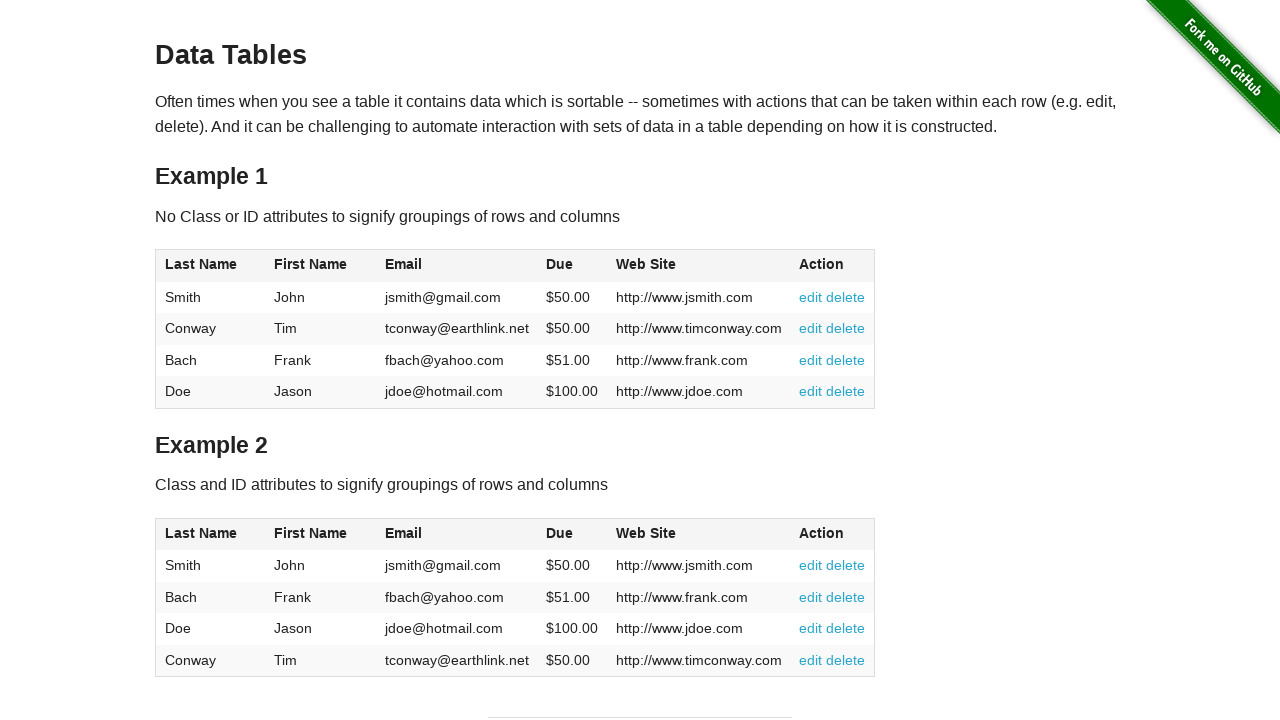